Tests dropdown selection functionality by navigating to the dropdown page and selecting an option by index

Starting URL: https://the-internet.herokuapp.com/

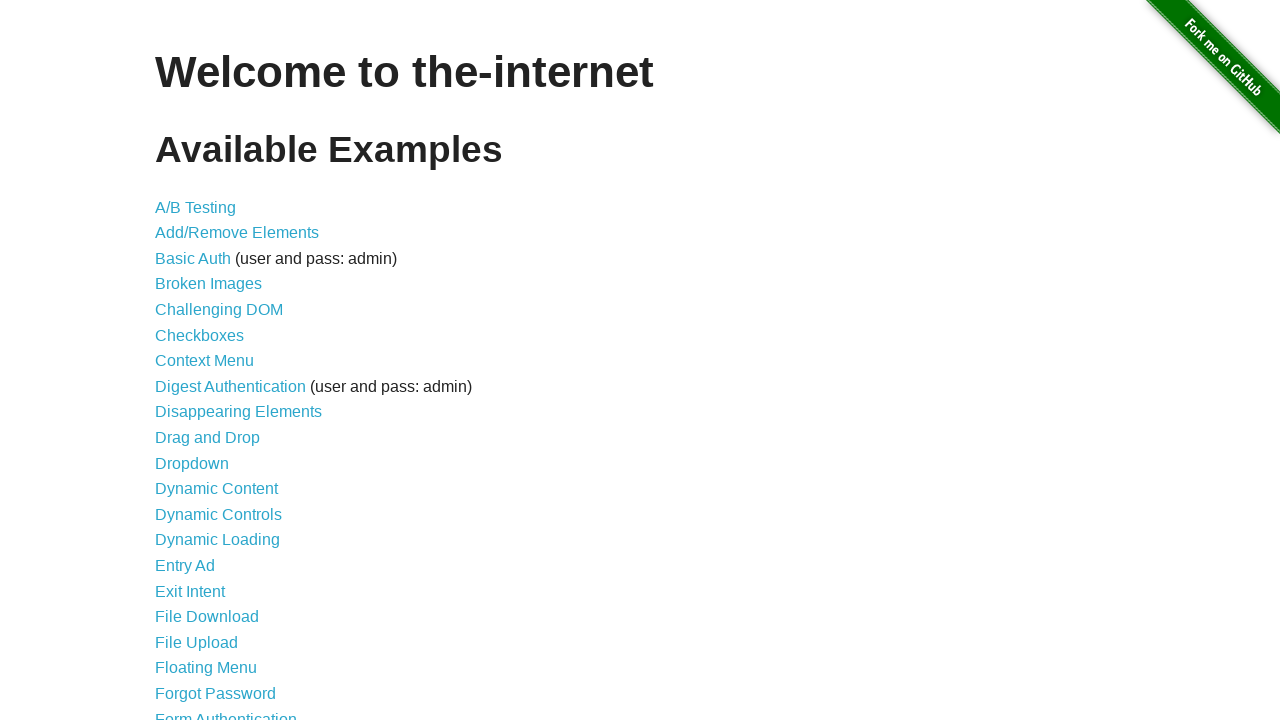

Clicked on the dropdown menu link (11th item in the navigation list) at (192, 463) on xpath=/html/body/div[2]/div/ul/li[11]/a
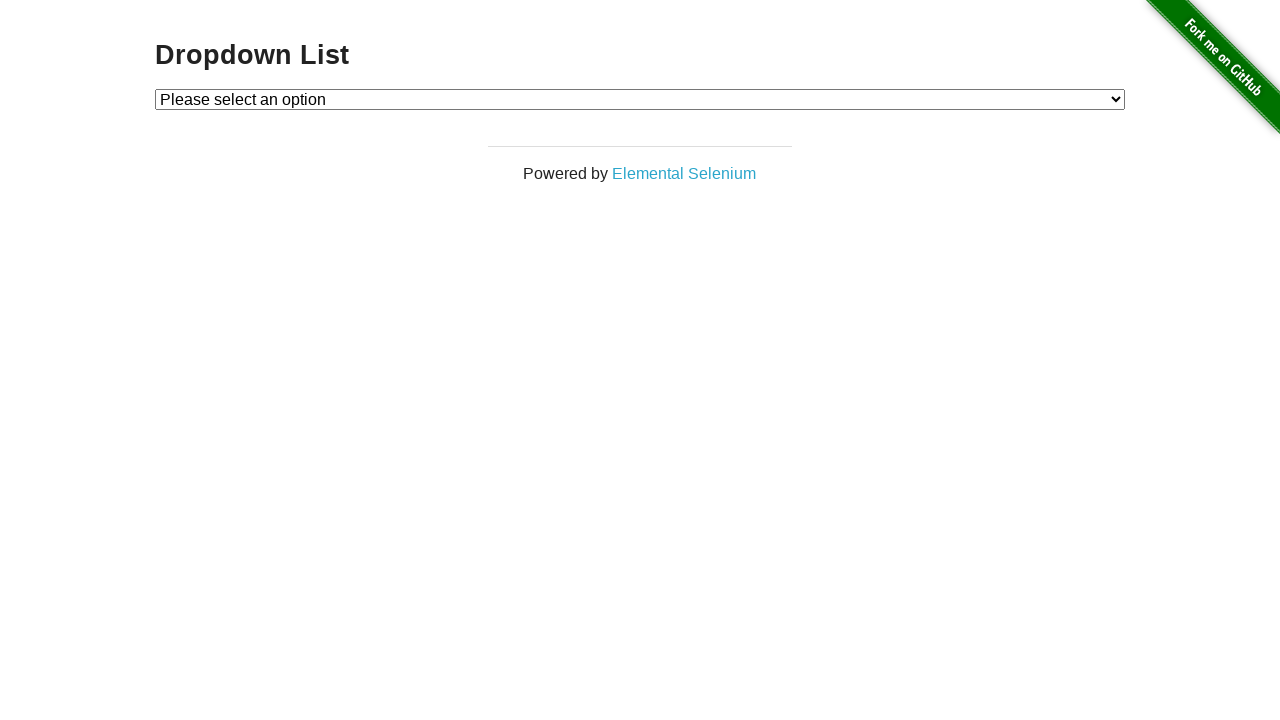

Dropdown page loaded and dropdown element is visible
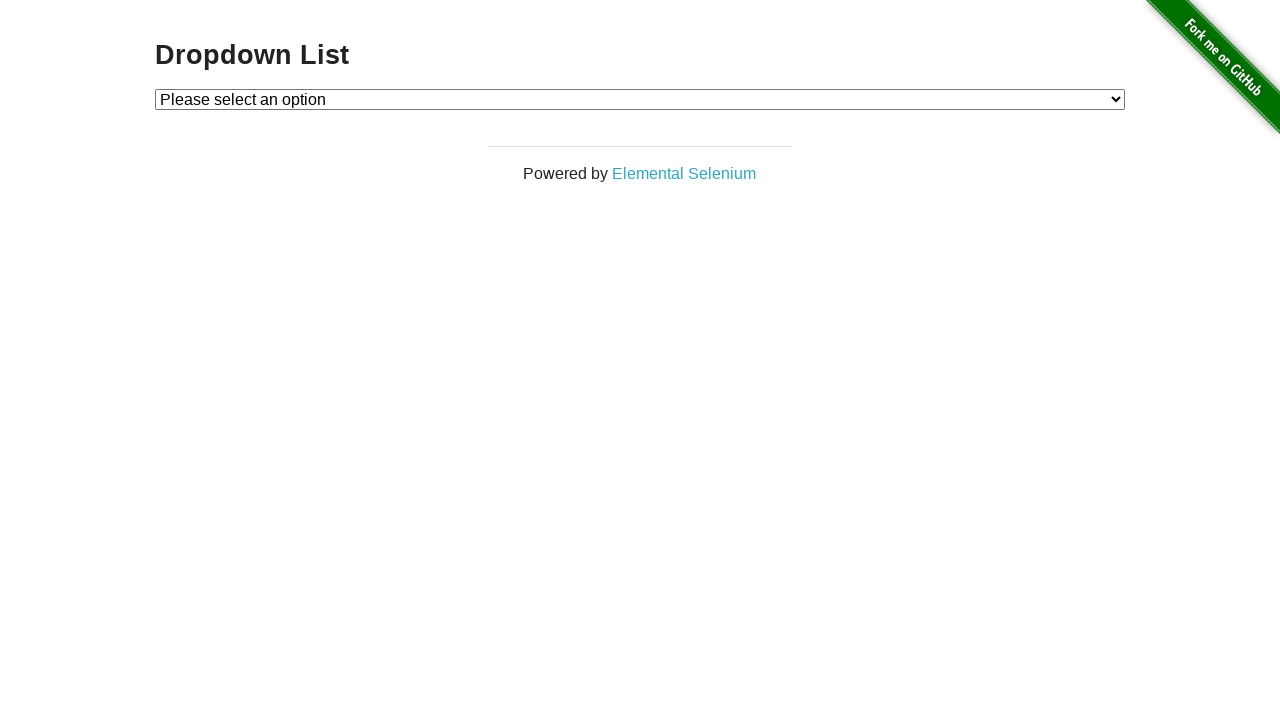

Selected option at index 1 from the dropdown menu on #dropdown
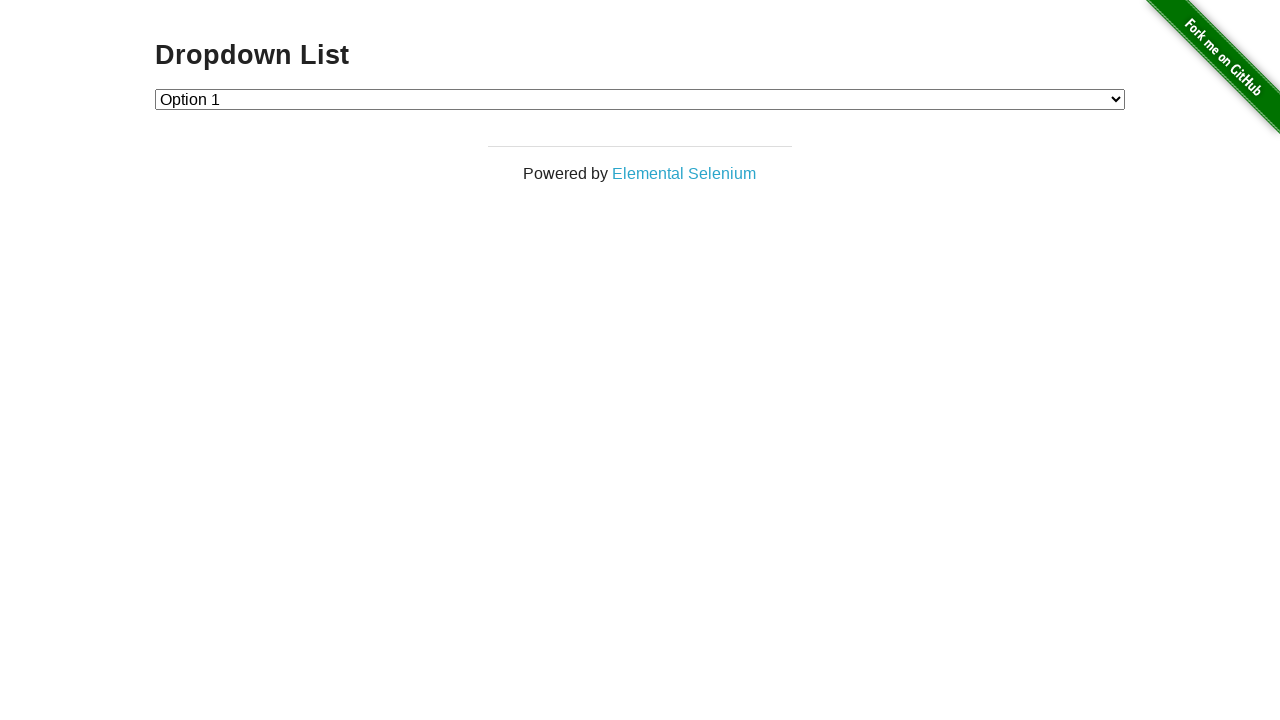

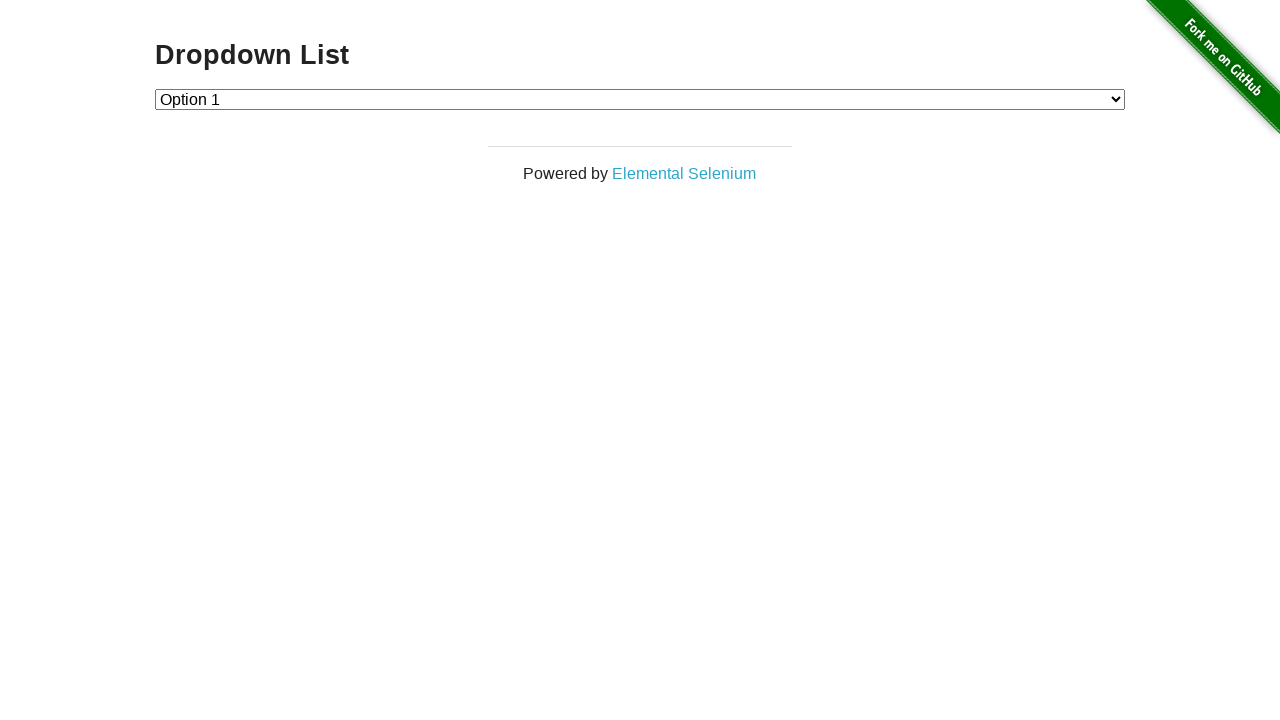